Navigates to Tor Project check page and IP checker page to verify browser connectivity and IP address

Starting URL: https://check.torproject.org/

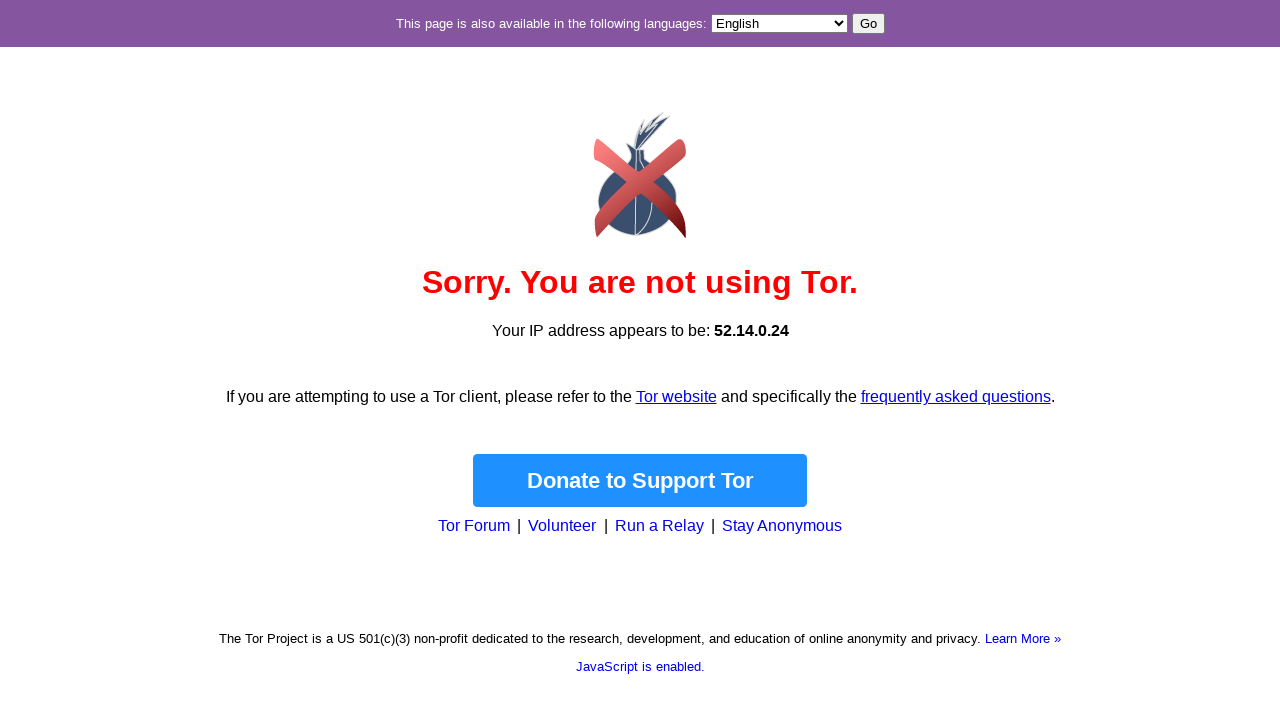

Navigated to IP checker page at icanhazip.com
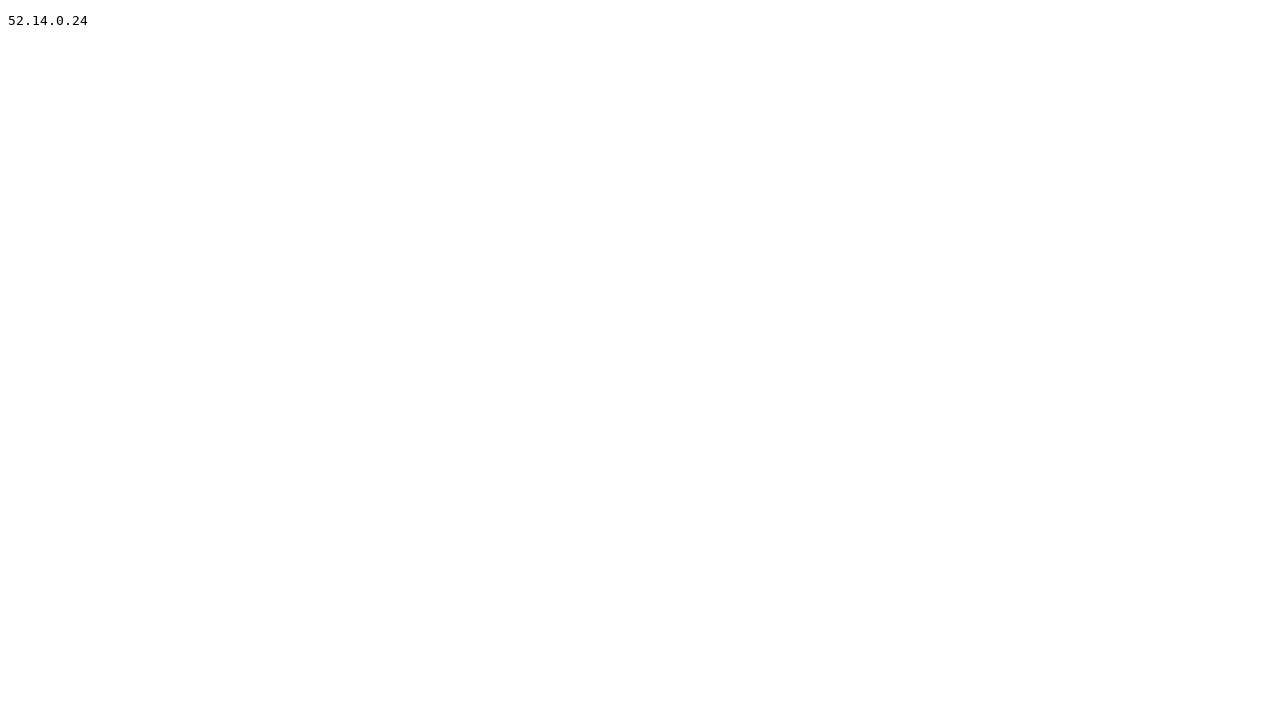

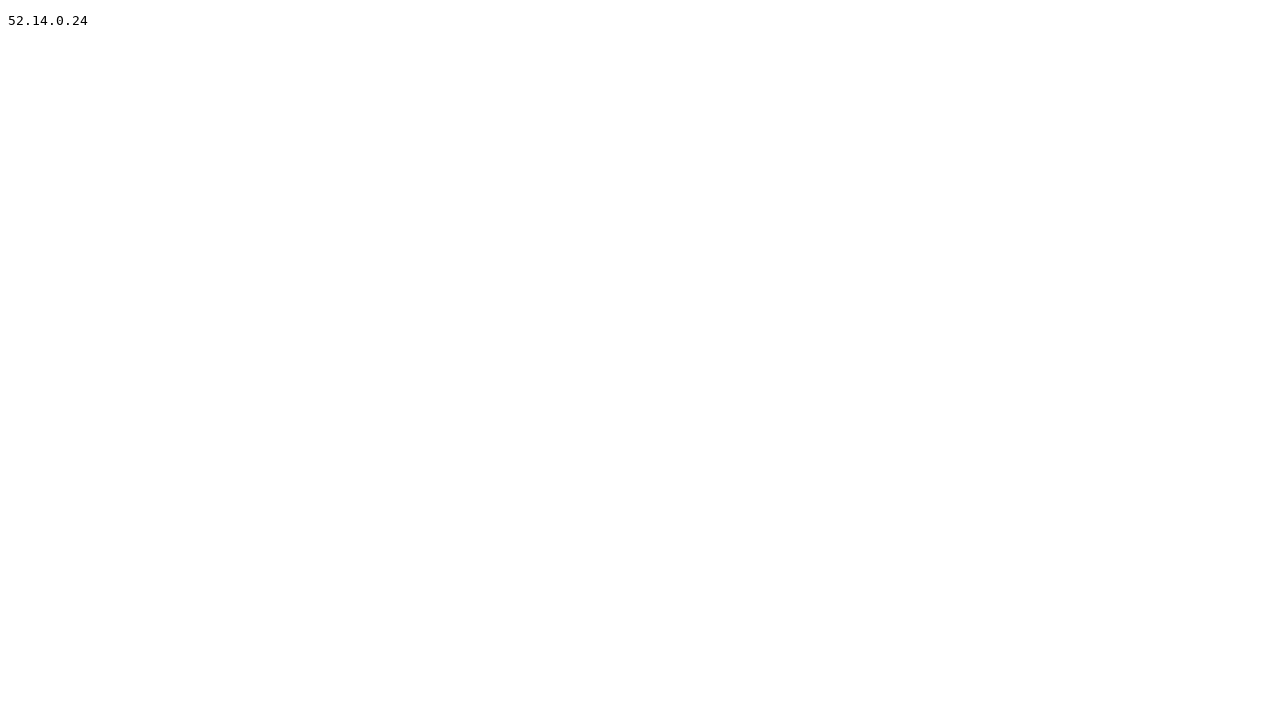